Tests dropdown select functionality by selecting different options and verifying the final selection is displayed

Starting URL: https://kristinek.github.io/site/examples/actions

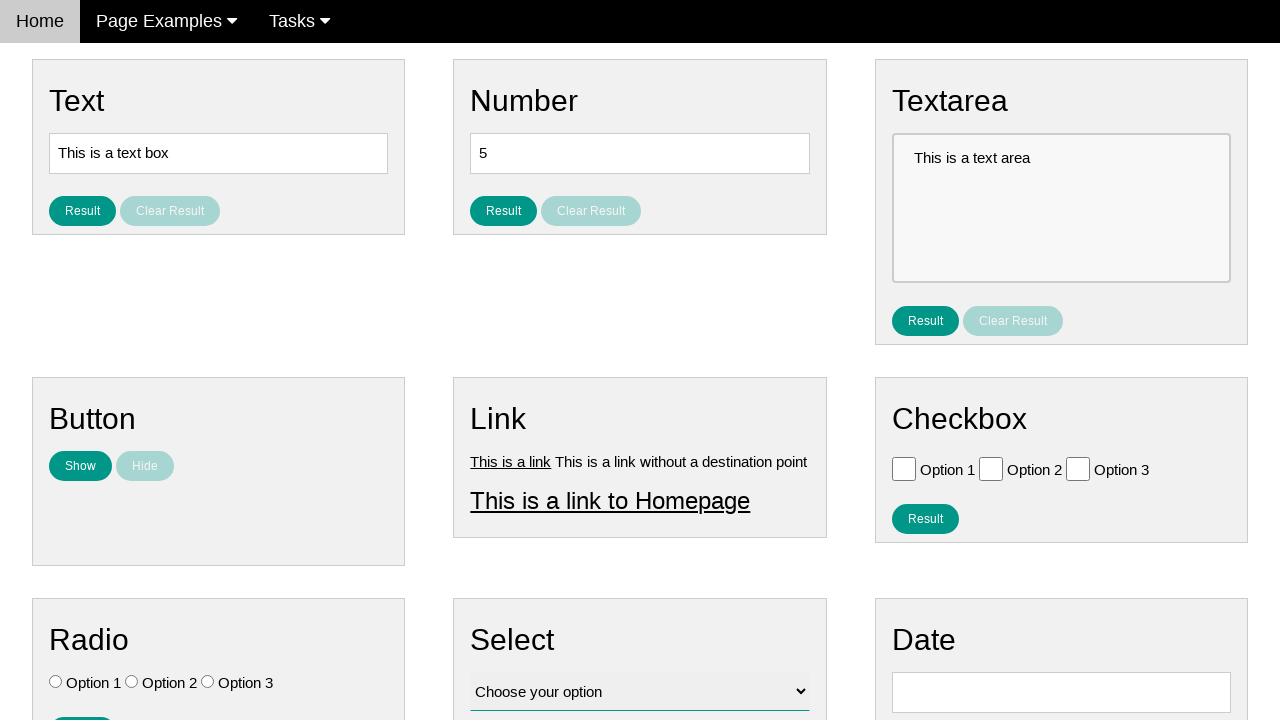

Selected 'Option 3' from dropdown on #vfb-12
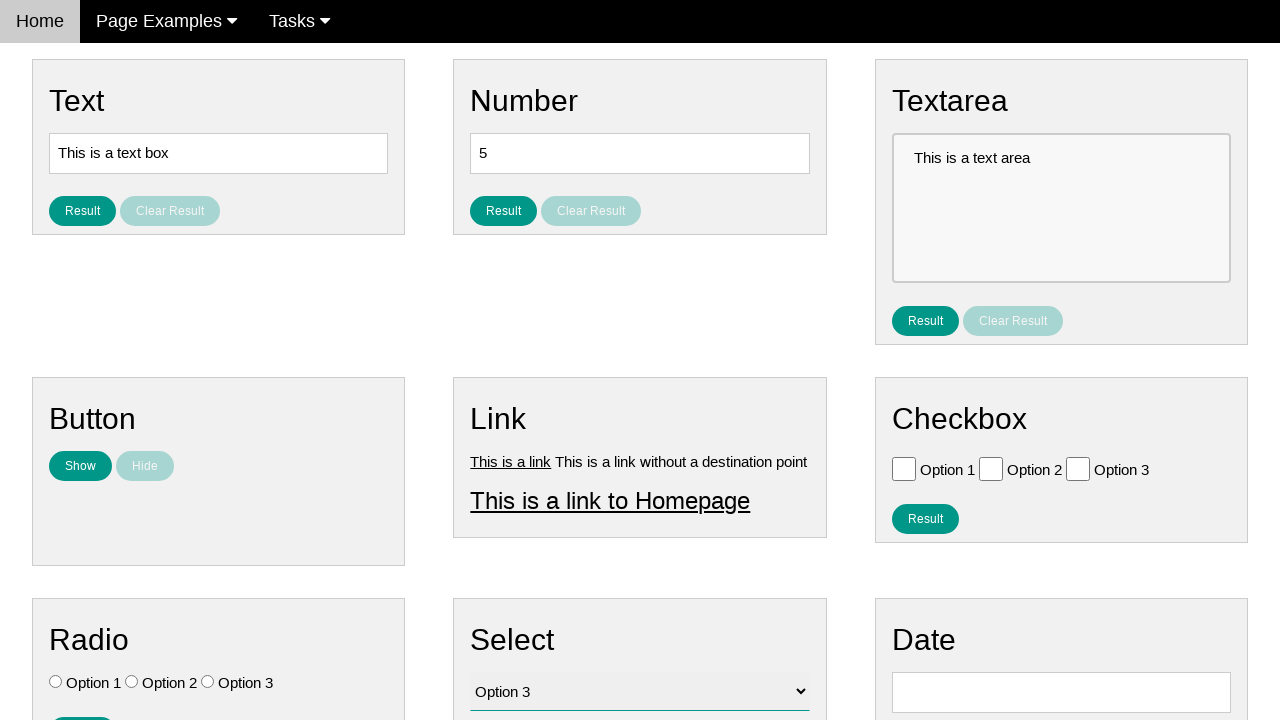

Selected 'Option 2' from dropdown on #vfb-12
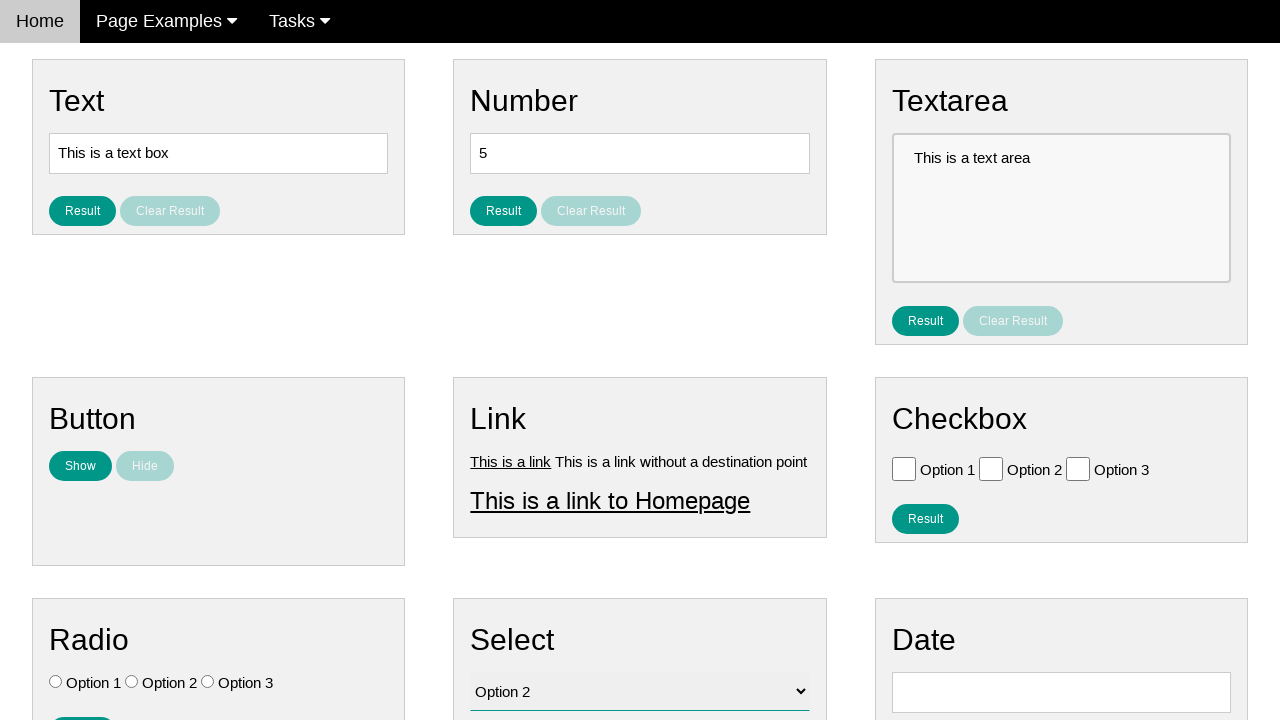

Clicked result button to display selection at (504, 424) on #result_button_select
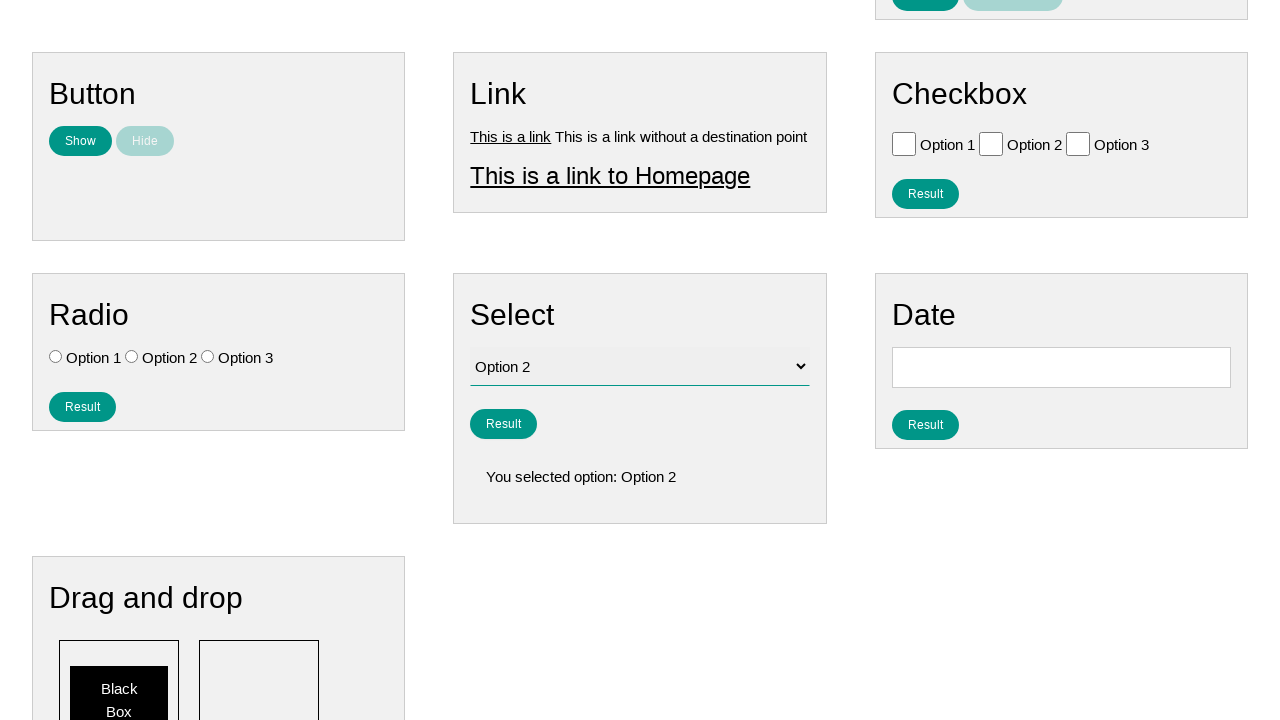

Result element appeared confirming final selection is 'Option 2'
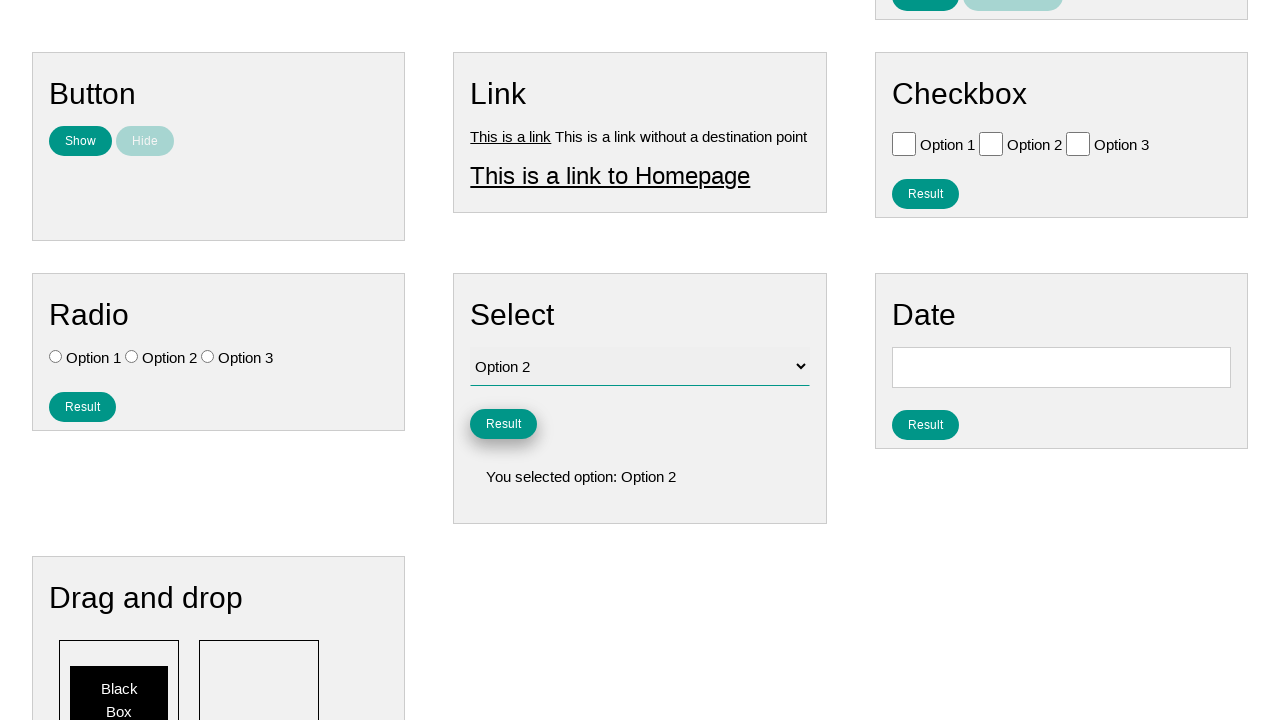

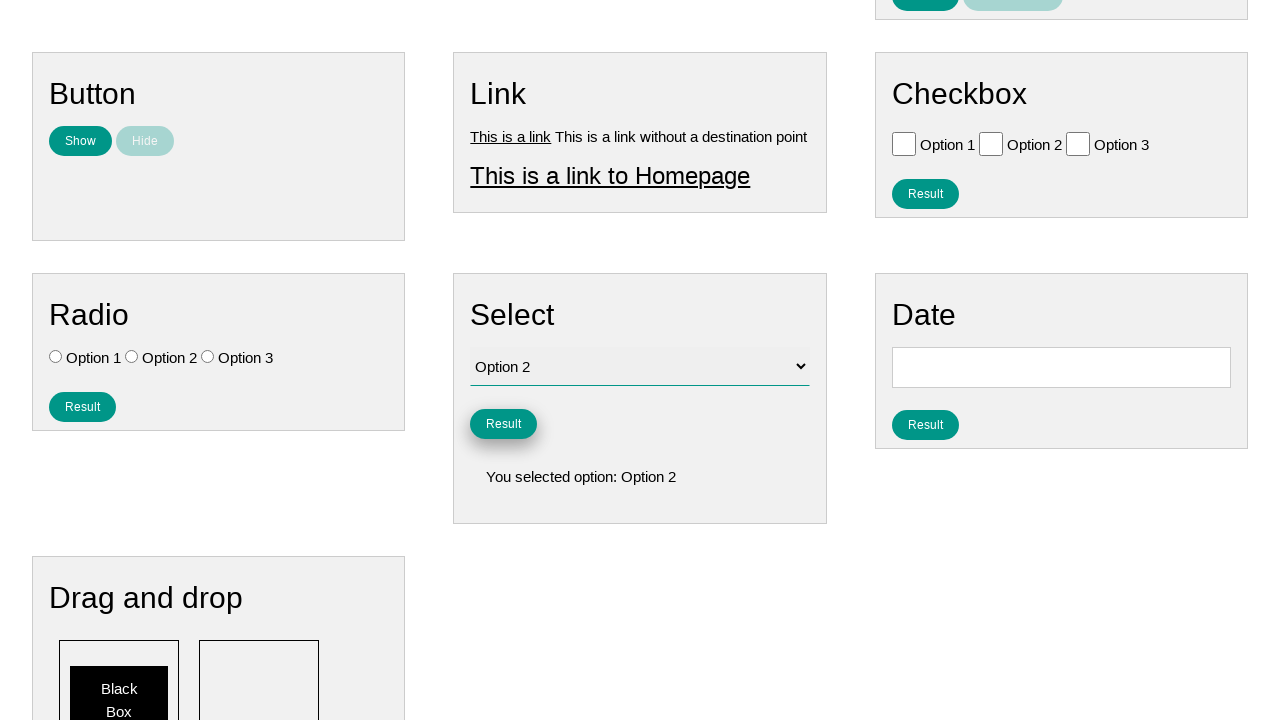